Tests drag and drop functionality by dragging an image element and dropping it into a target box

Starting URL: https://formy-project.herokuapp.com/dragdrop

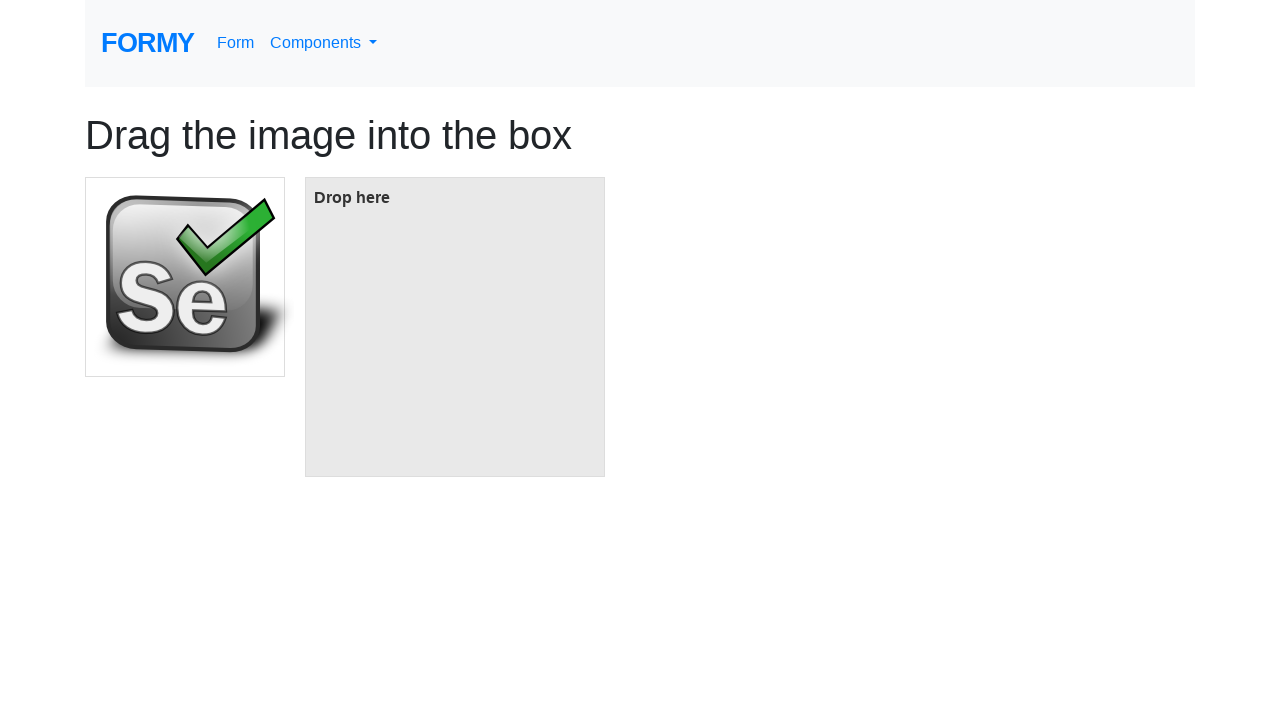

Located the image element to drag
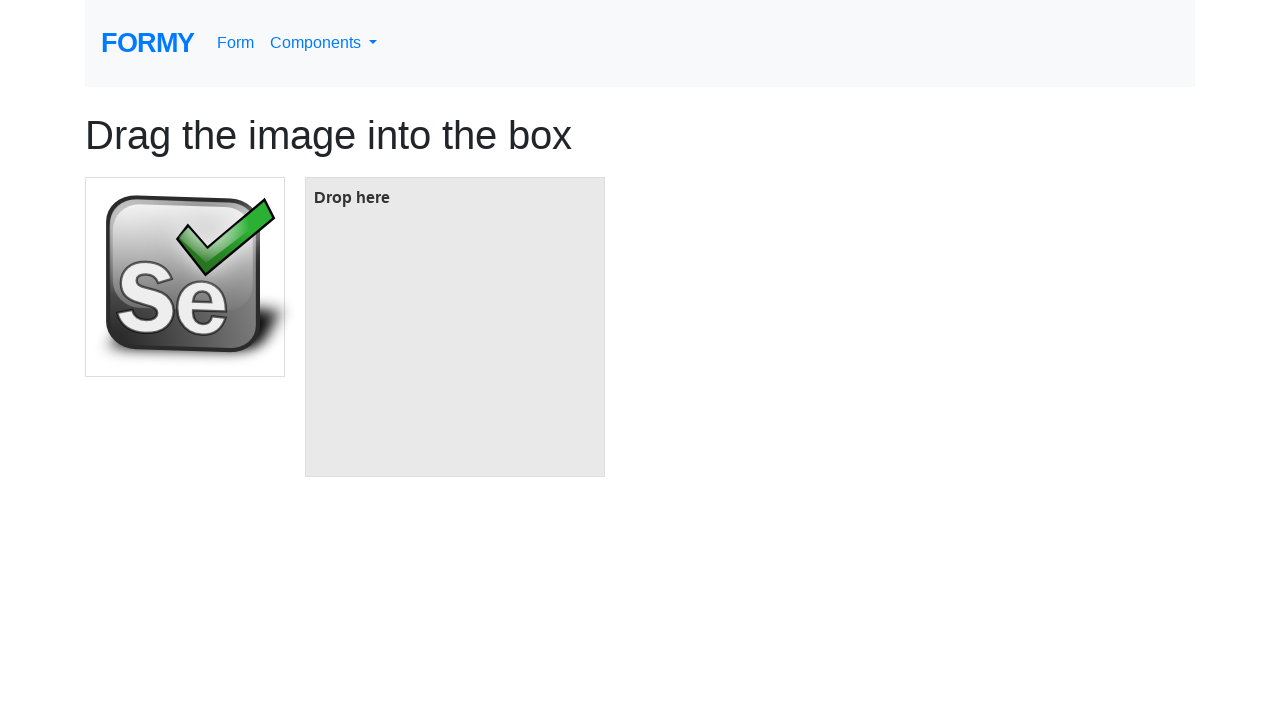

Located the target box for drop
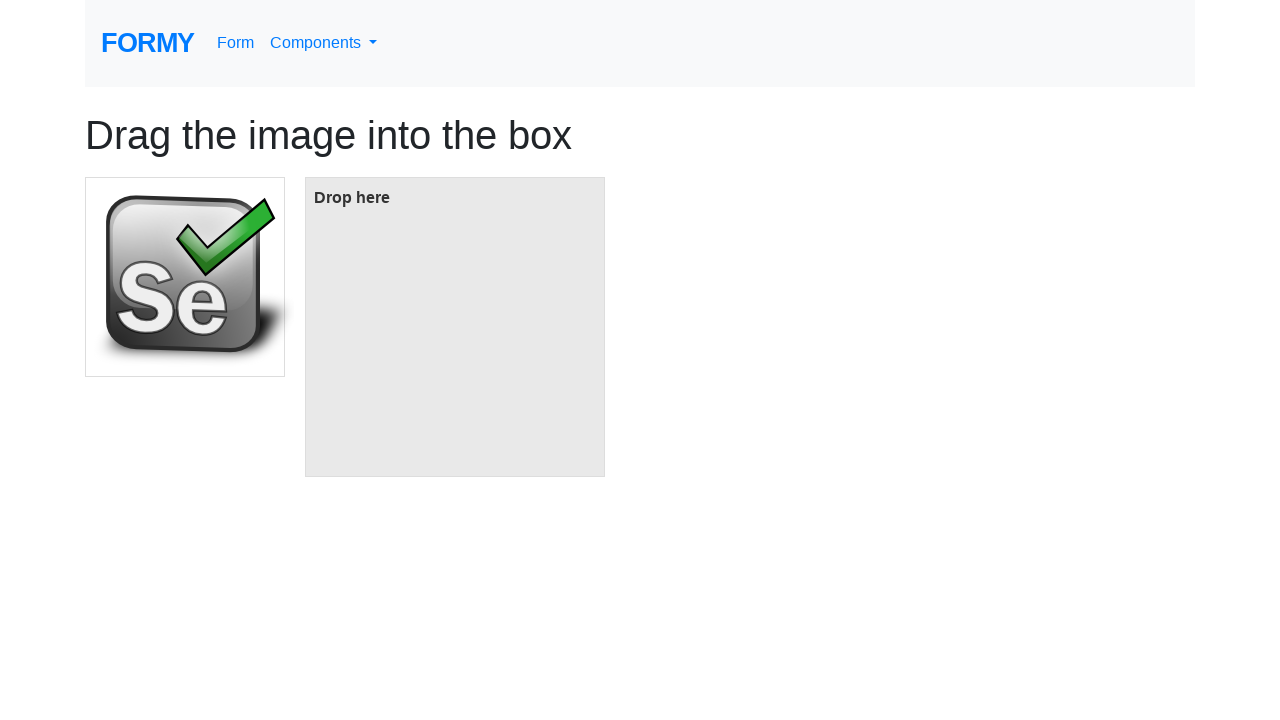

Dragged image element and dropped it into target box at (455, 327)
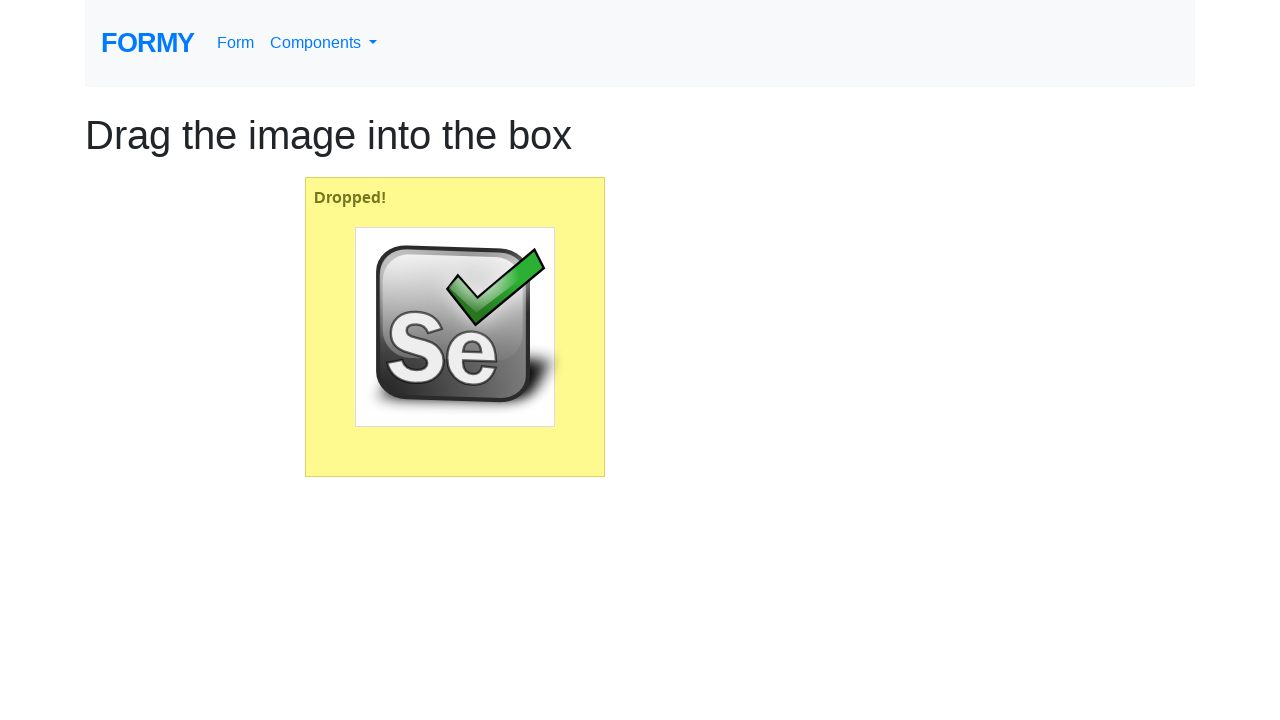

Waited 1 second to observe drag and drop result
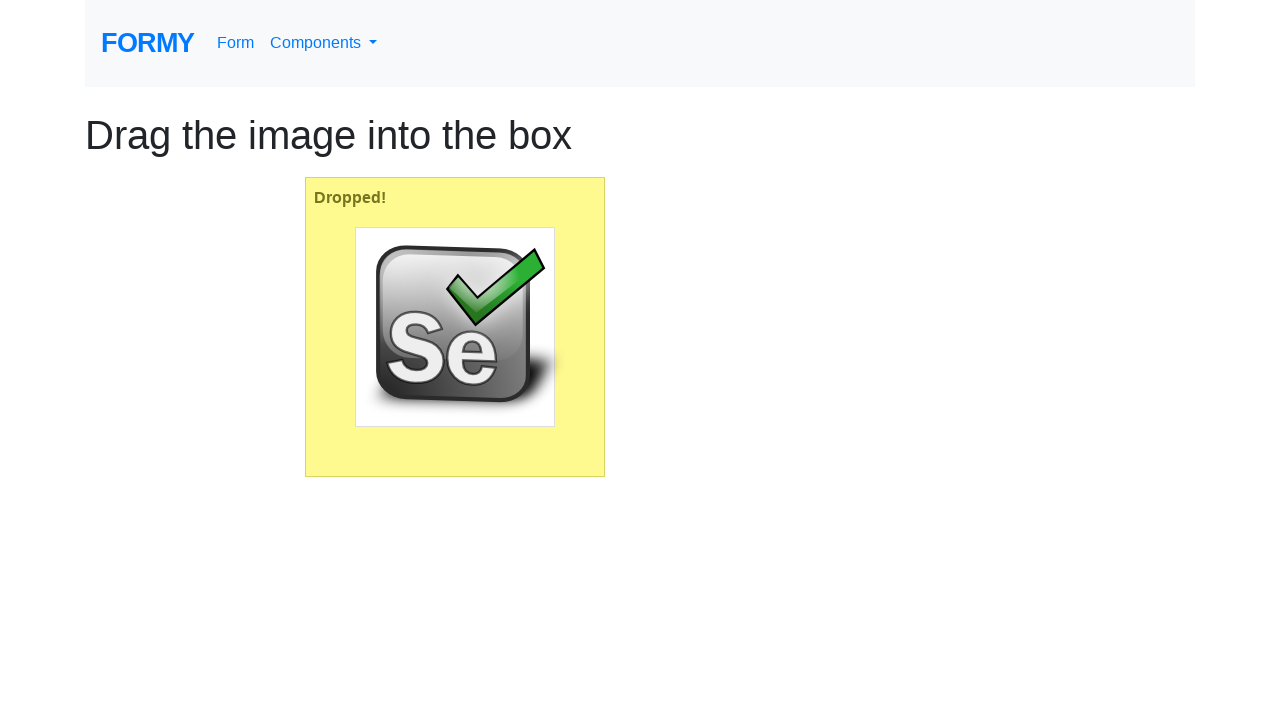

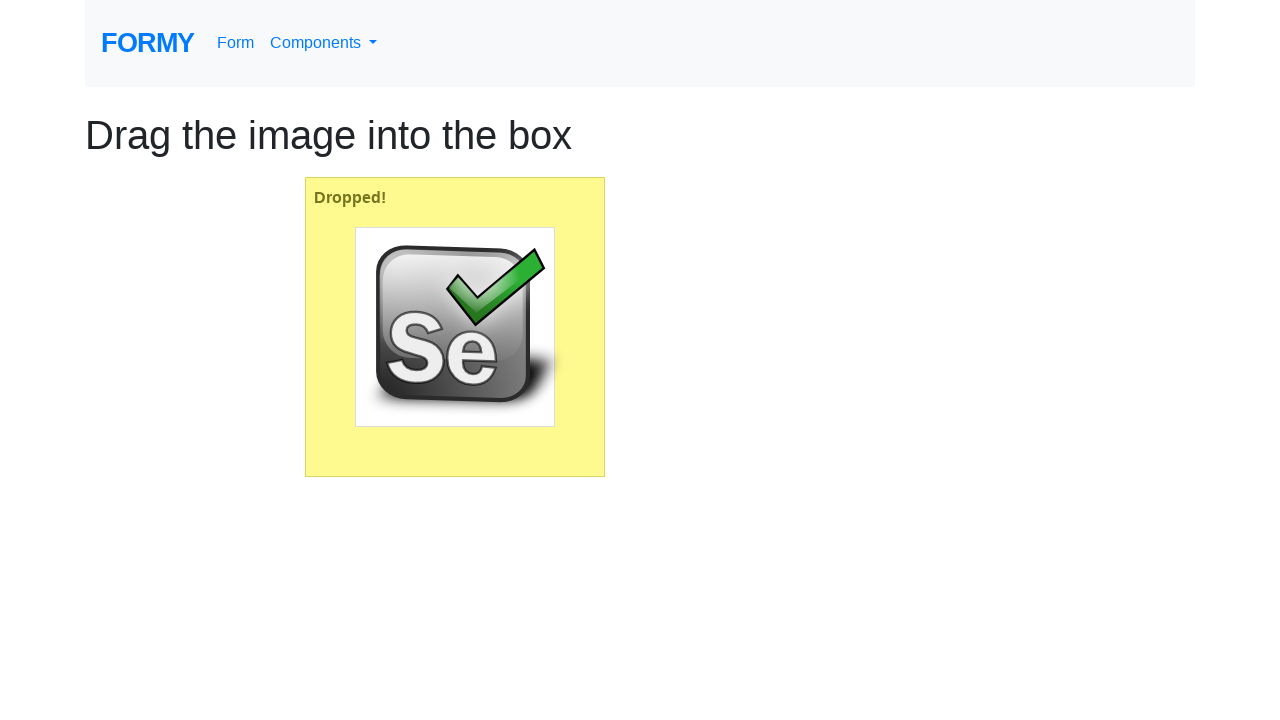